Tests static dropdown functionality by selecting different currency options using various selection methods

Starting URL: https://rahulshettyacademy.com/dropdownsPractise/

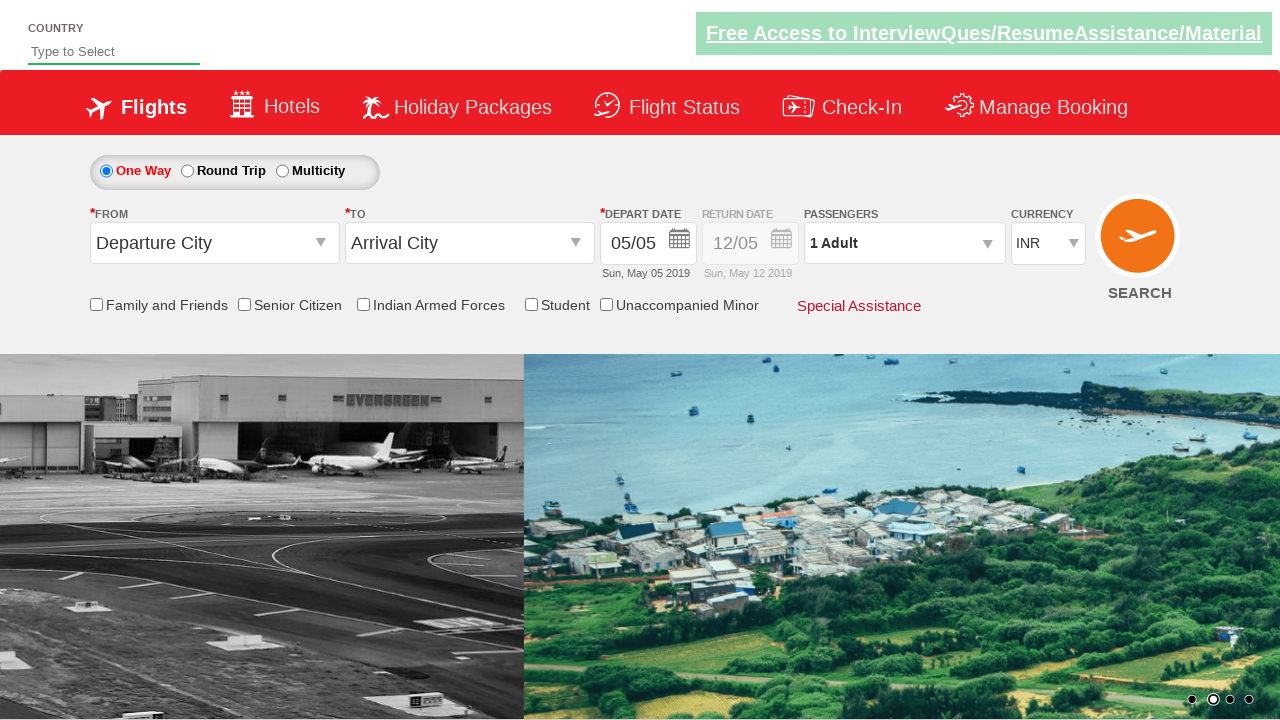

Located currency dropdown element
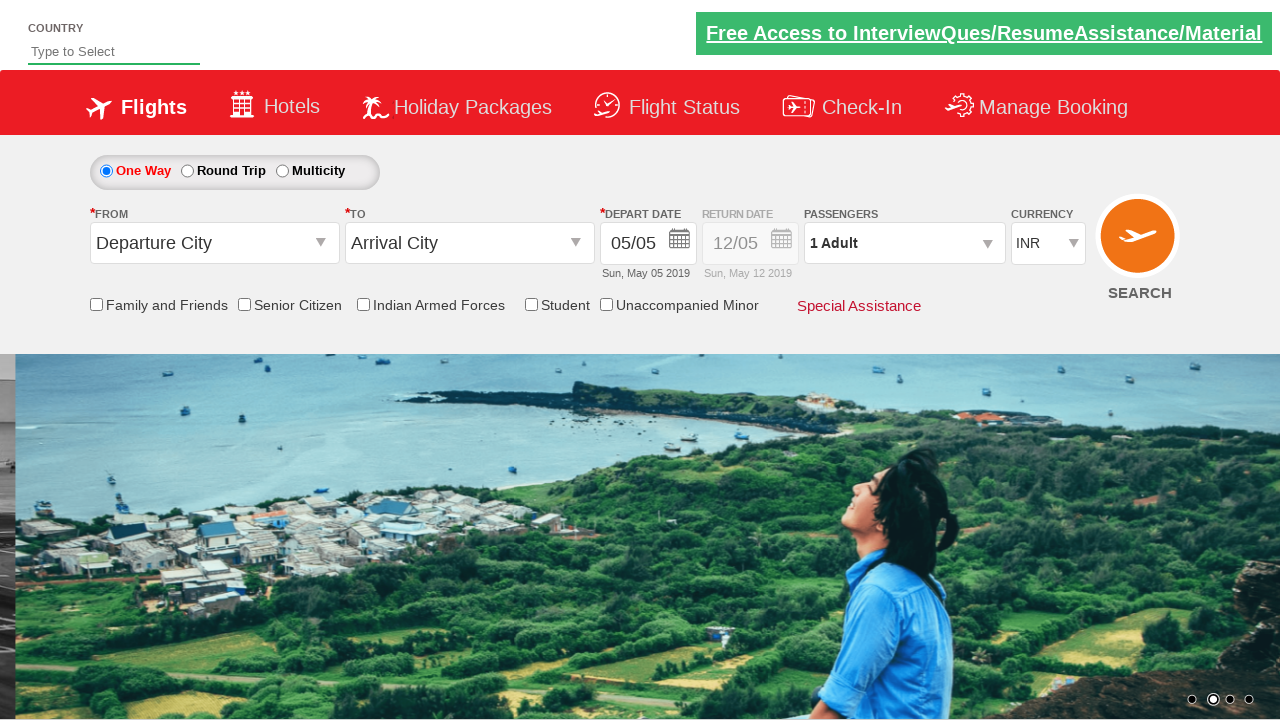

Selected currency dropdown option by index 3 (4th option) on #ctl00_mainContent_DropDownListCurrency
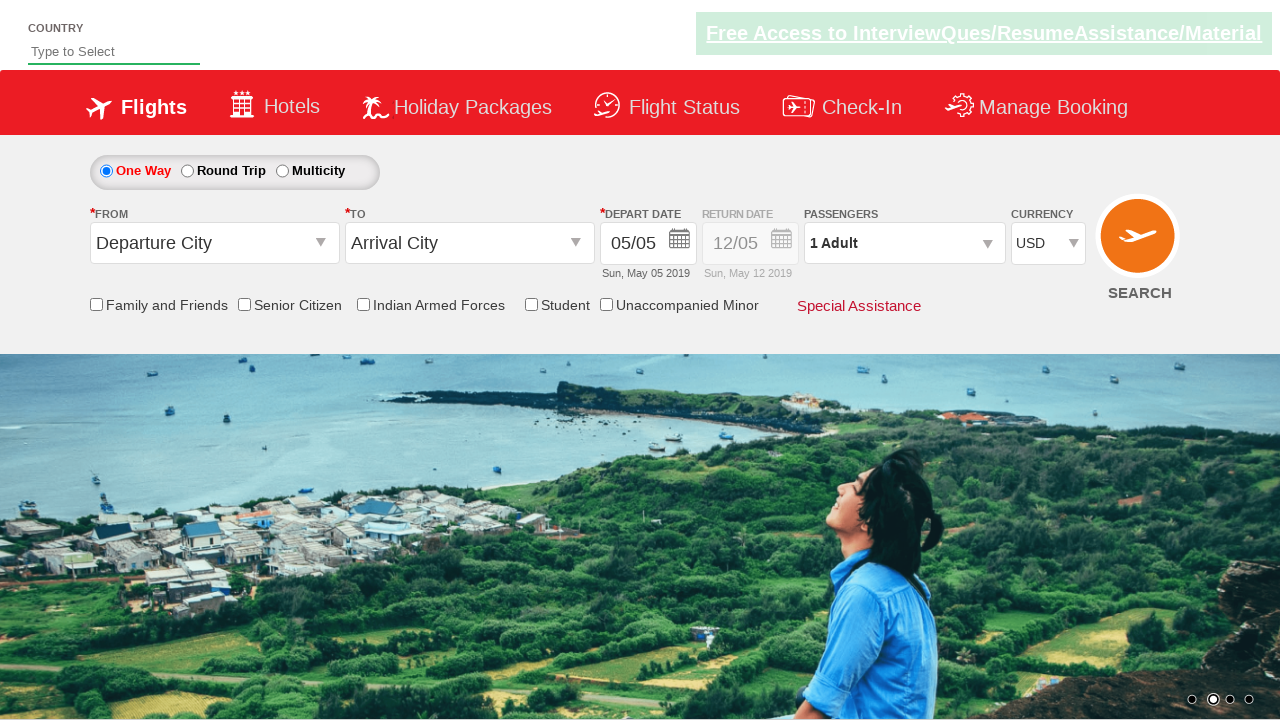

Selected currency option by visible text 'AED' on #ctl00_mainContent_DropDownListCurrency
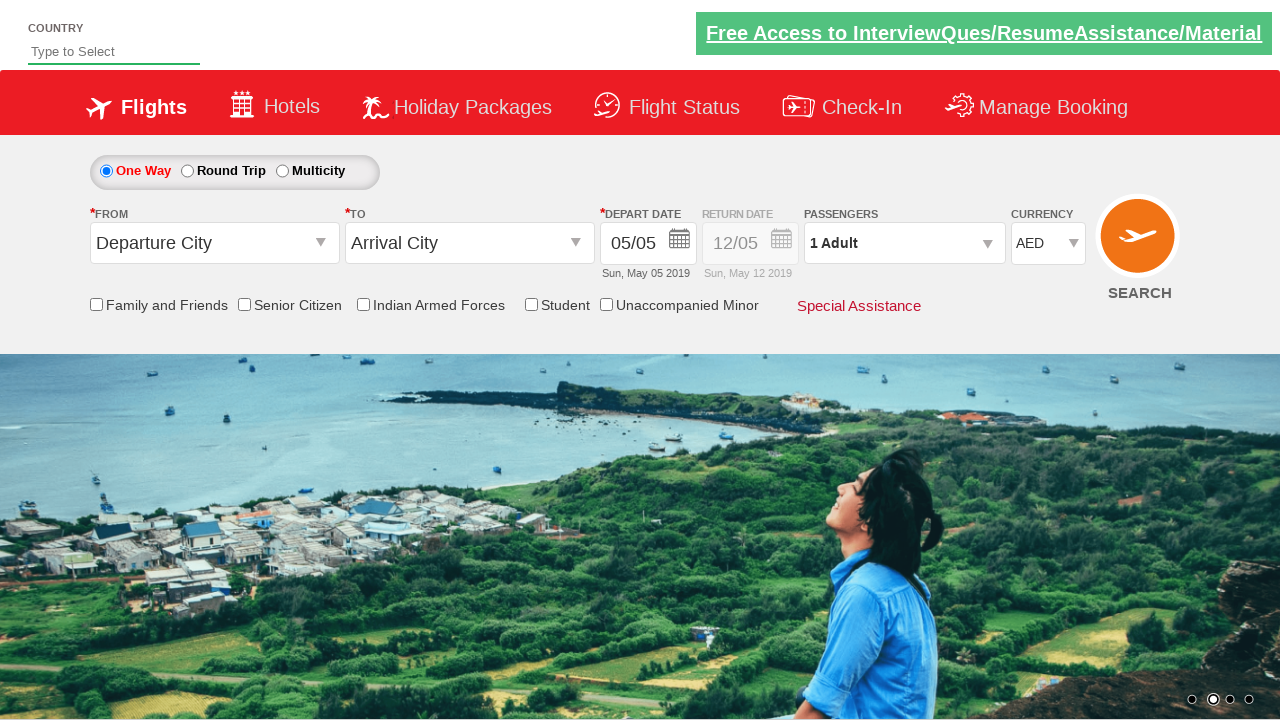

Selected currency option by value 'USD' on #ctl00_mainContent_DropDownListCurrency
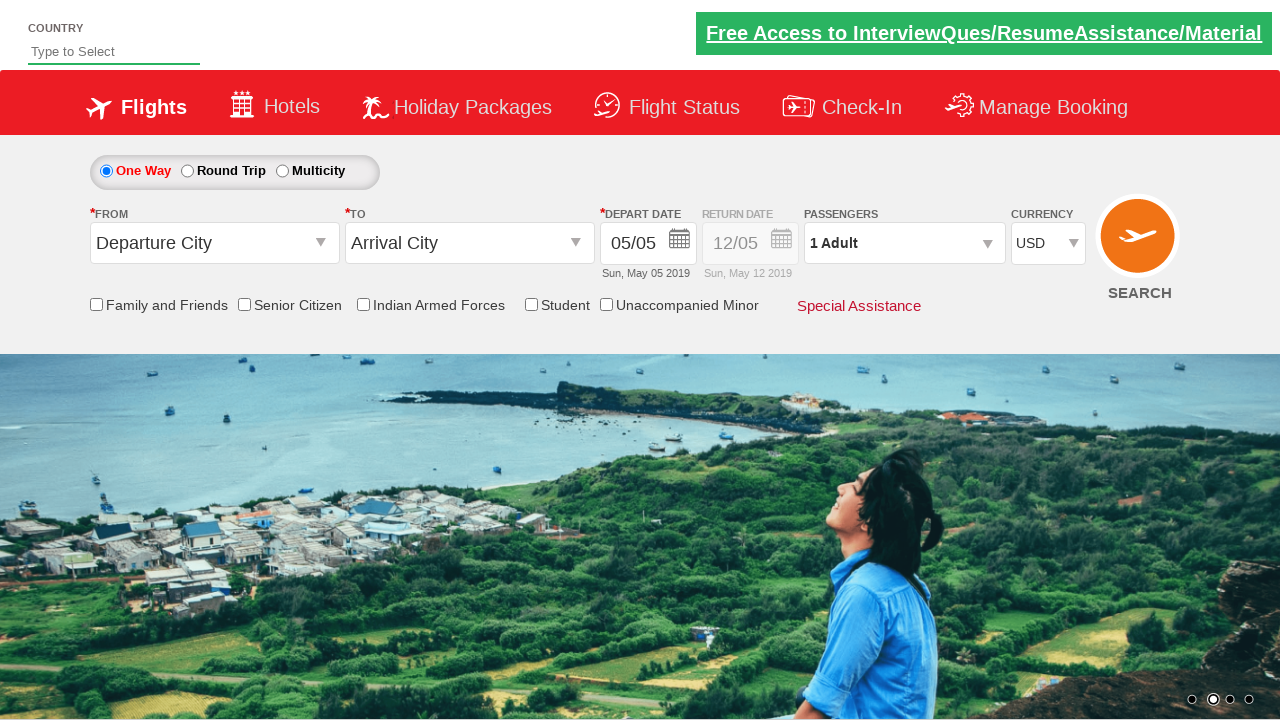

Verified selected currency option: USD
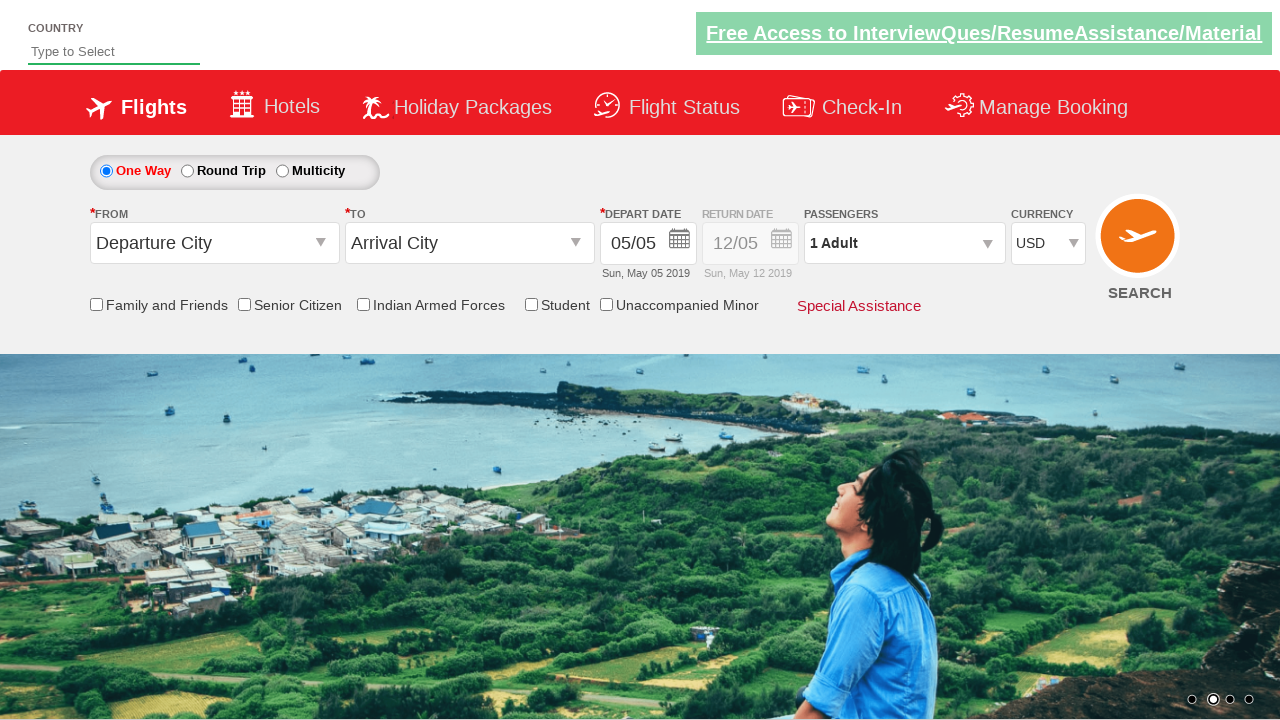

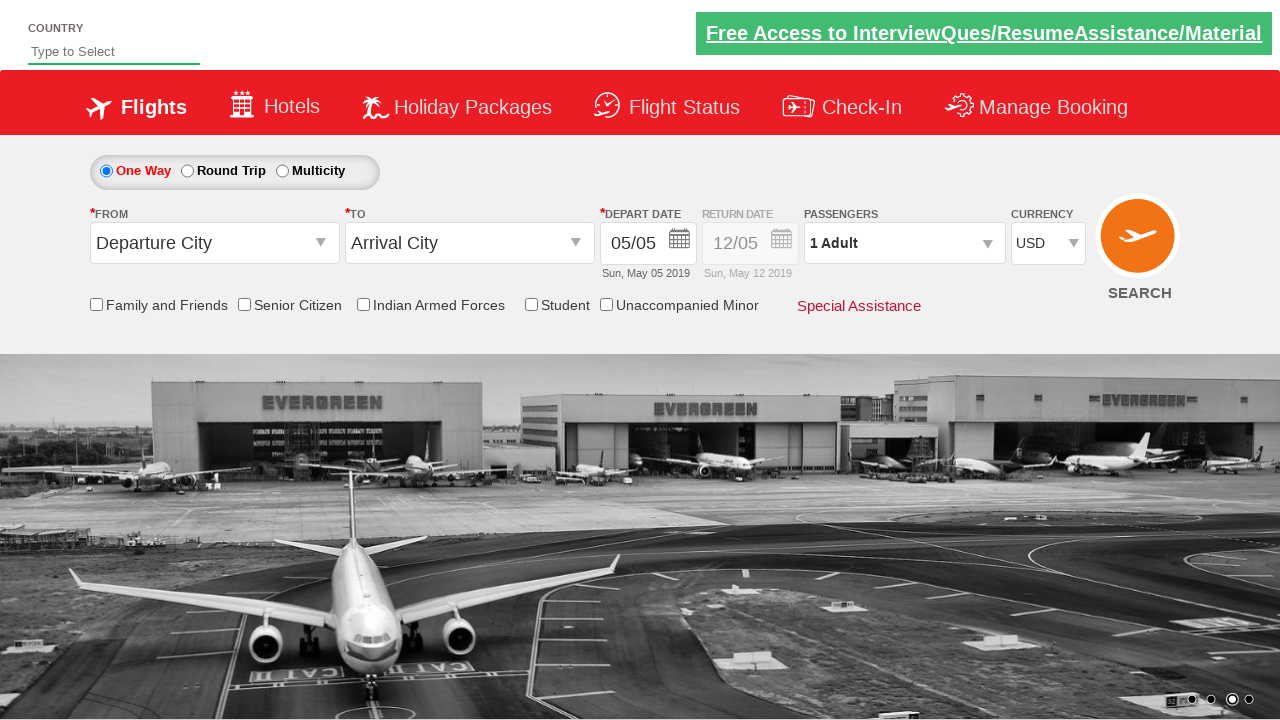